Tests multiple window handling by navigating to the Multiple Windows page, clicking a link that opens a new window, switching to the child window to verify its content, then switching back to the parent window to verify its content.

Starting URL: https://the-internet.herokuapp.com/

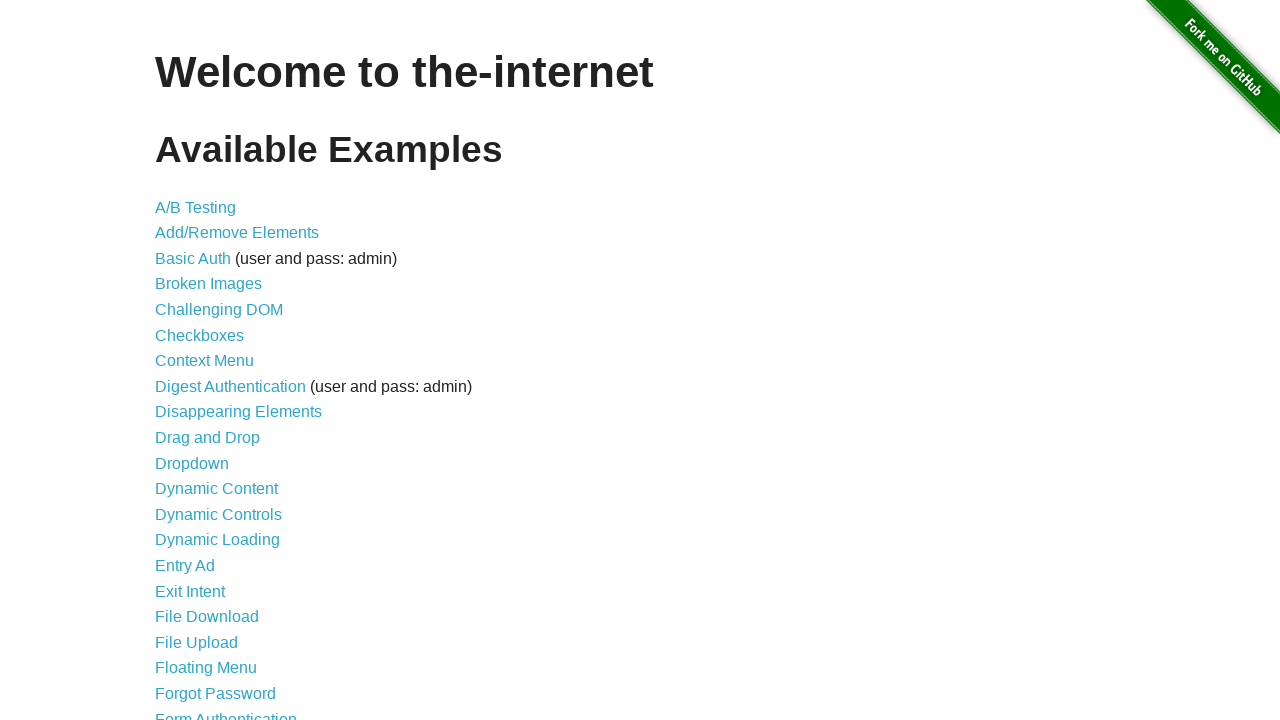

Clicked on 'Multiple Windows' link at (218, 369) on text=Multiple Windows
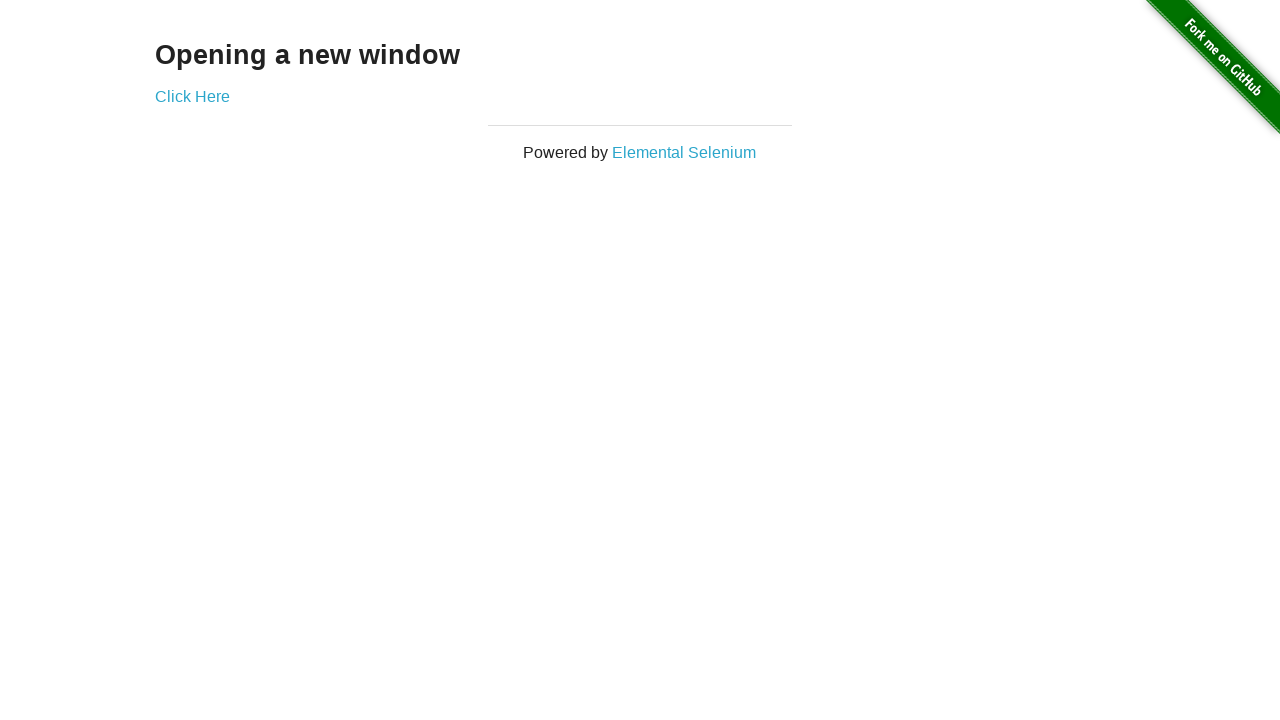

Waited for 'Click Here' link to load on Multiple Windows page
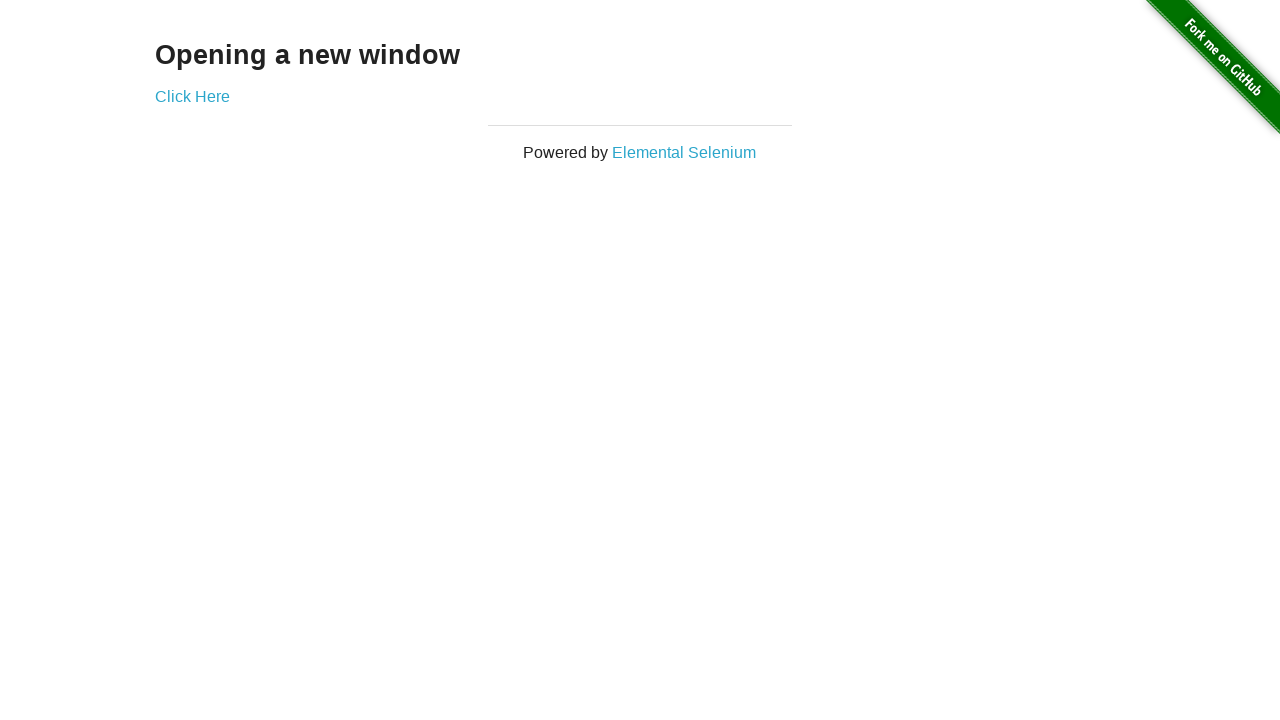

Clicked 'Click Here' link which opened a new window at (192, 96) on text=Click Here
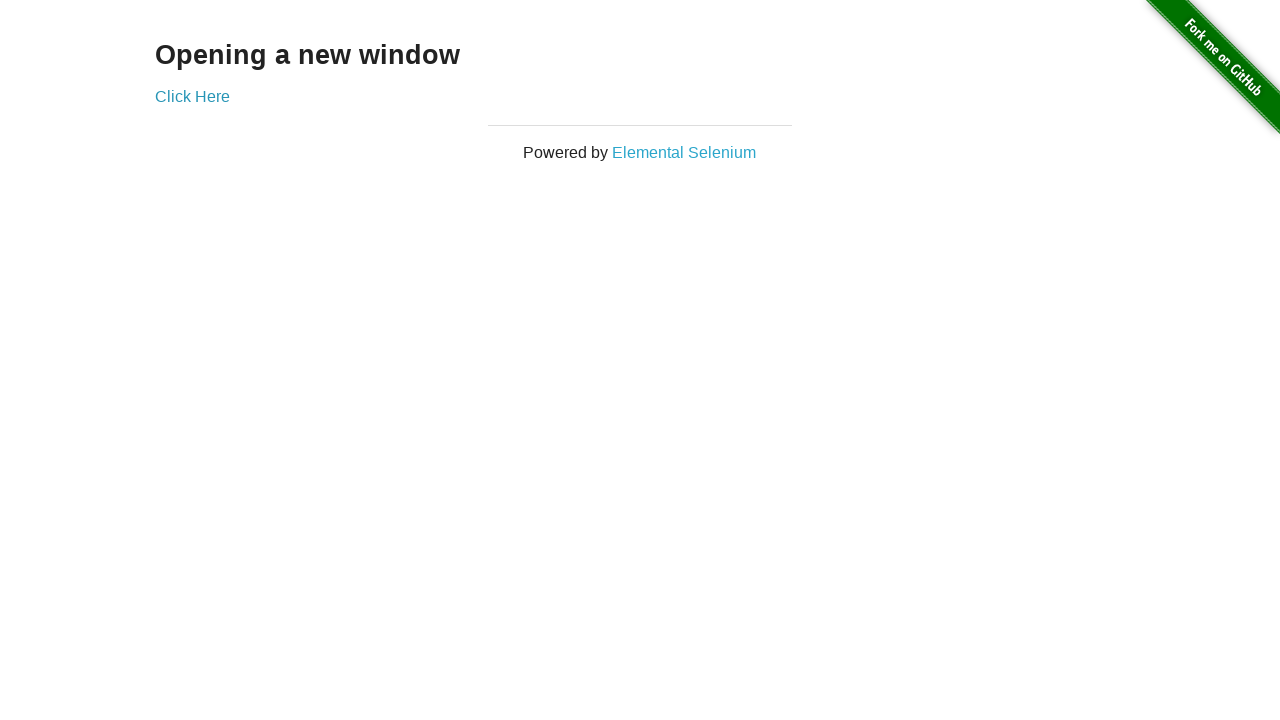

Captured reference to new child window
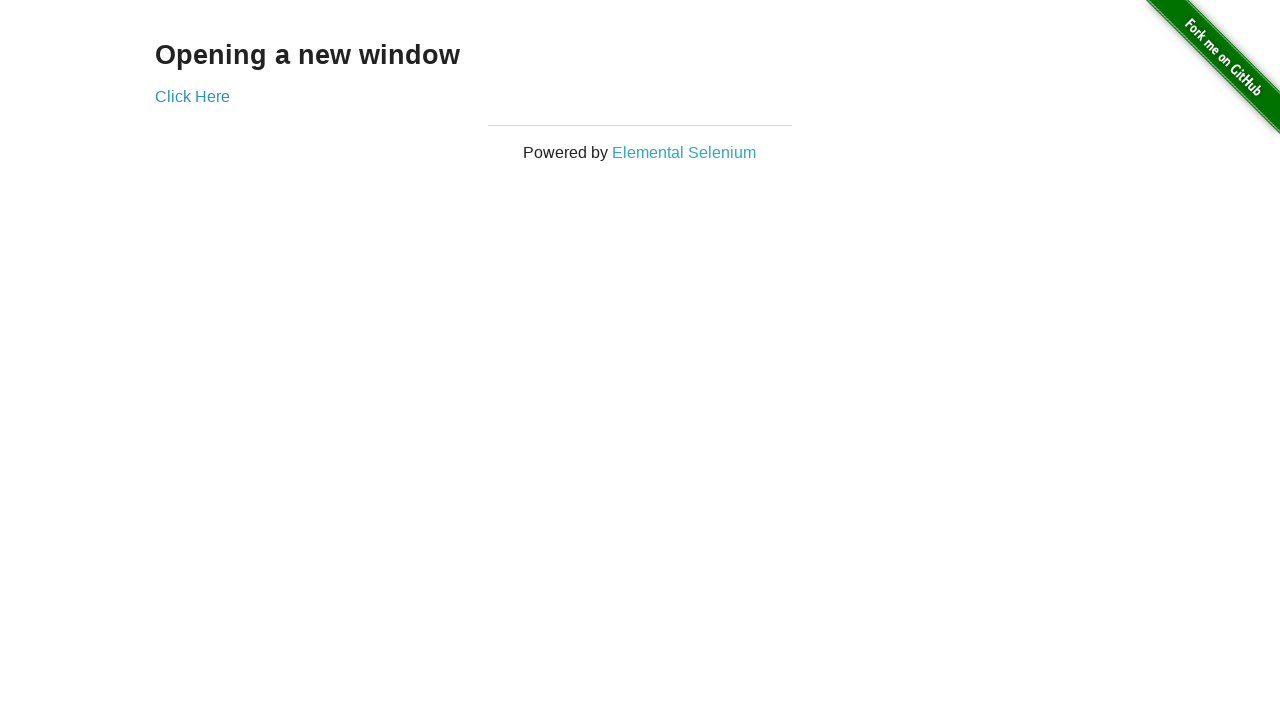

Waited for h3 header to load in child window
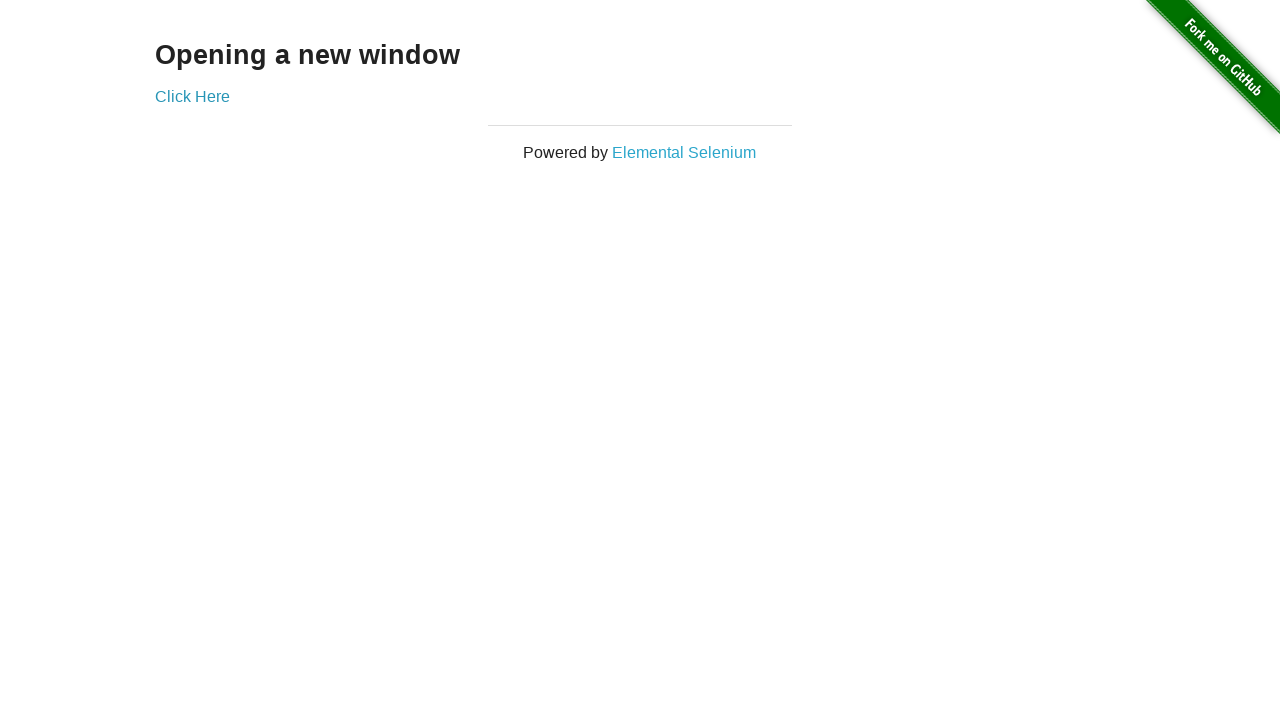

Verified child window content: 'New Window'
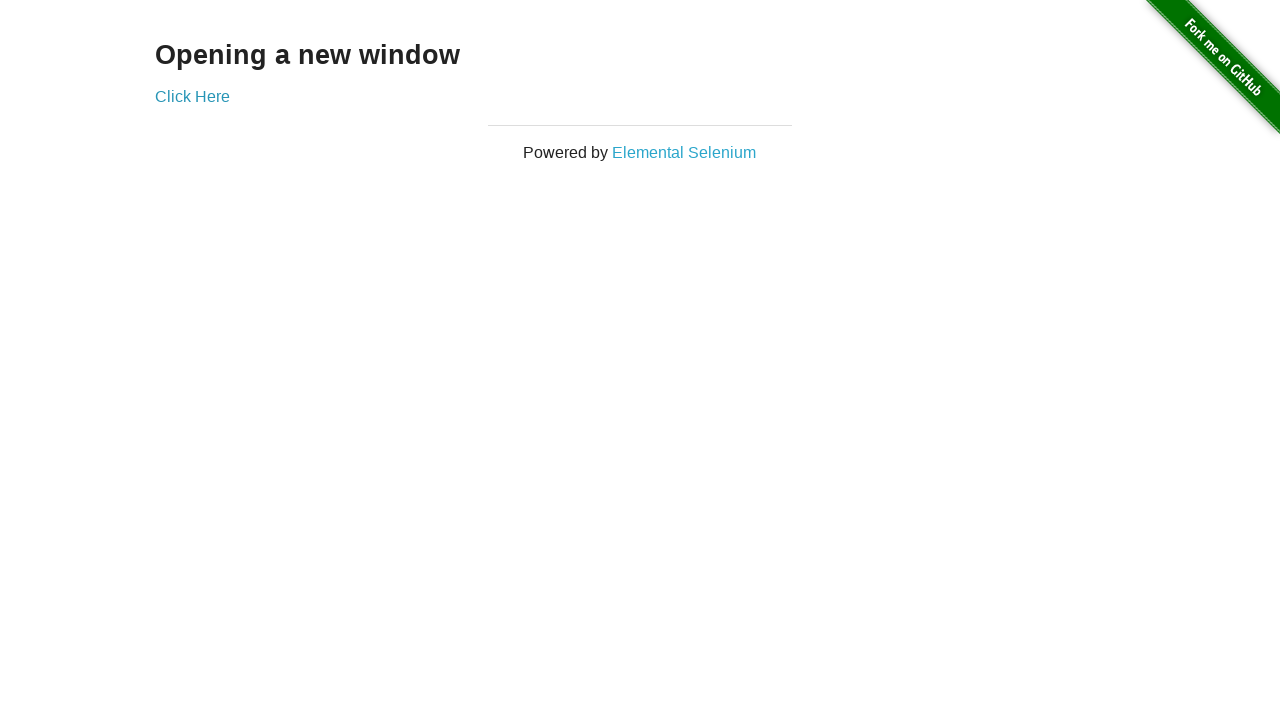

Switched back to parent window
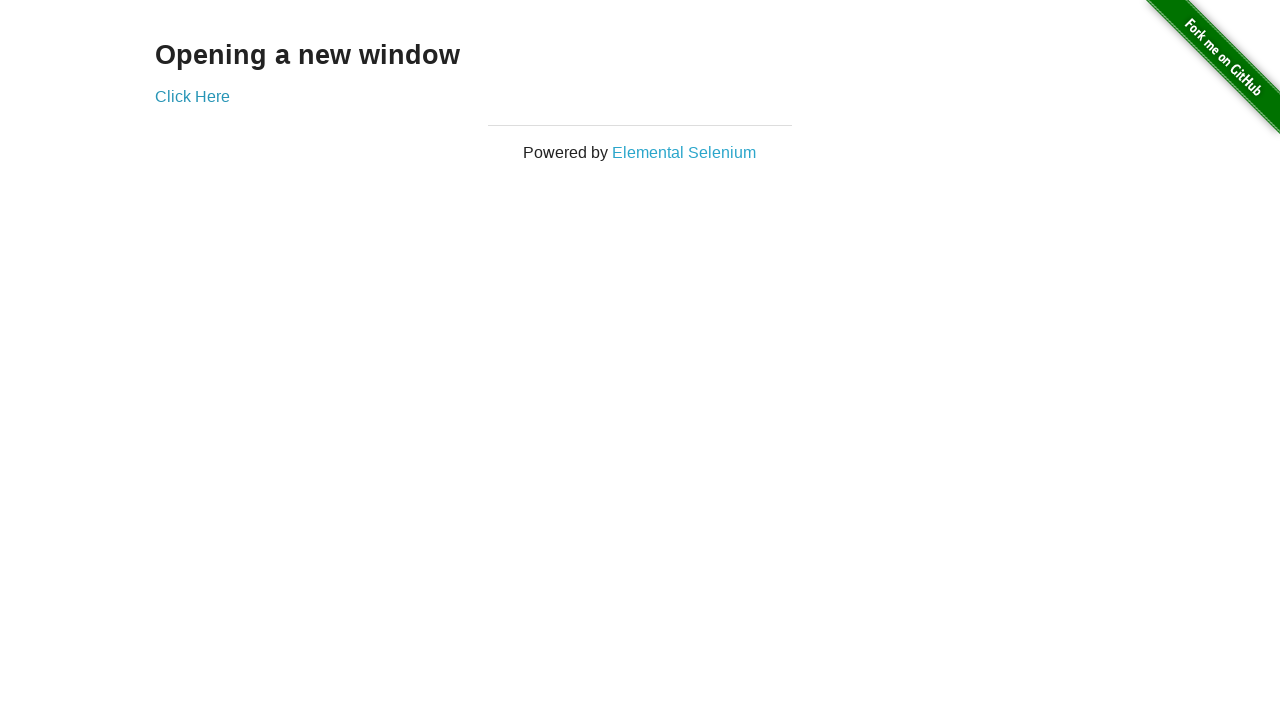

Verified parent window content: 'Opening a new window'
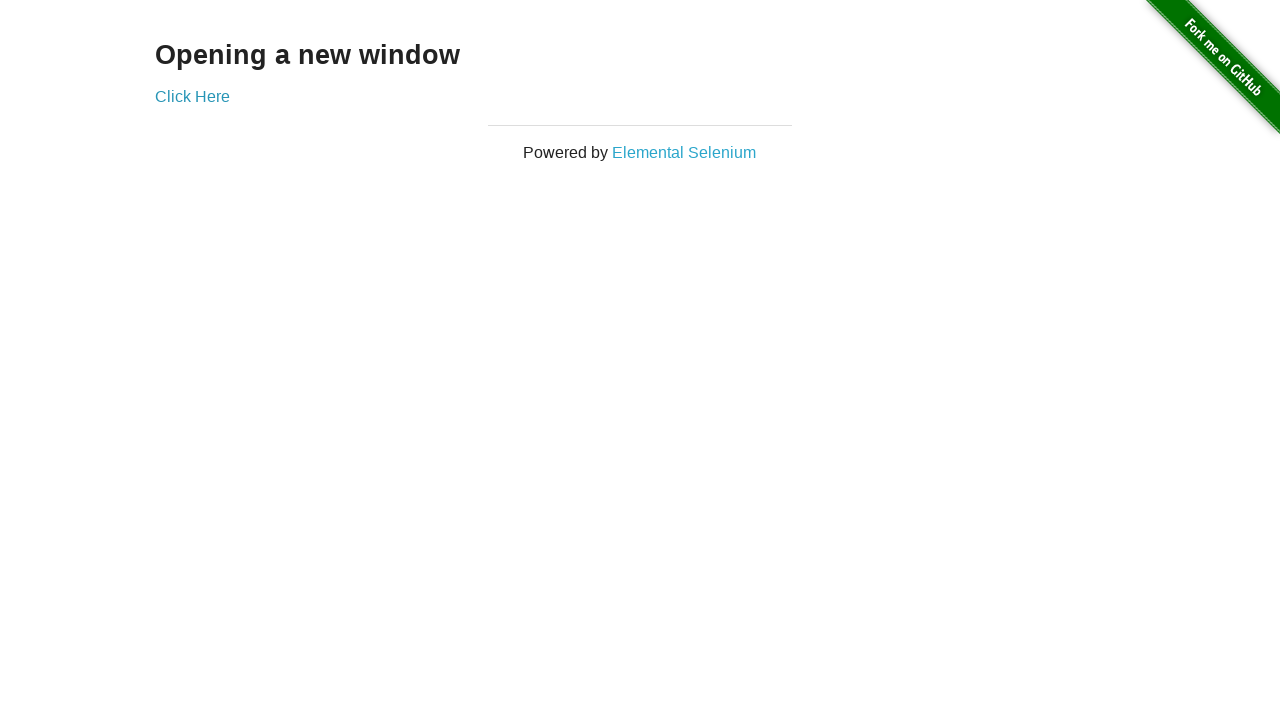

Closed child window
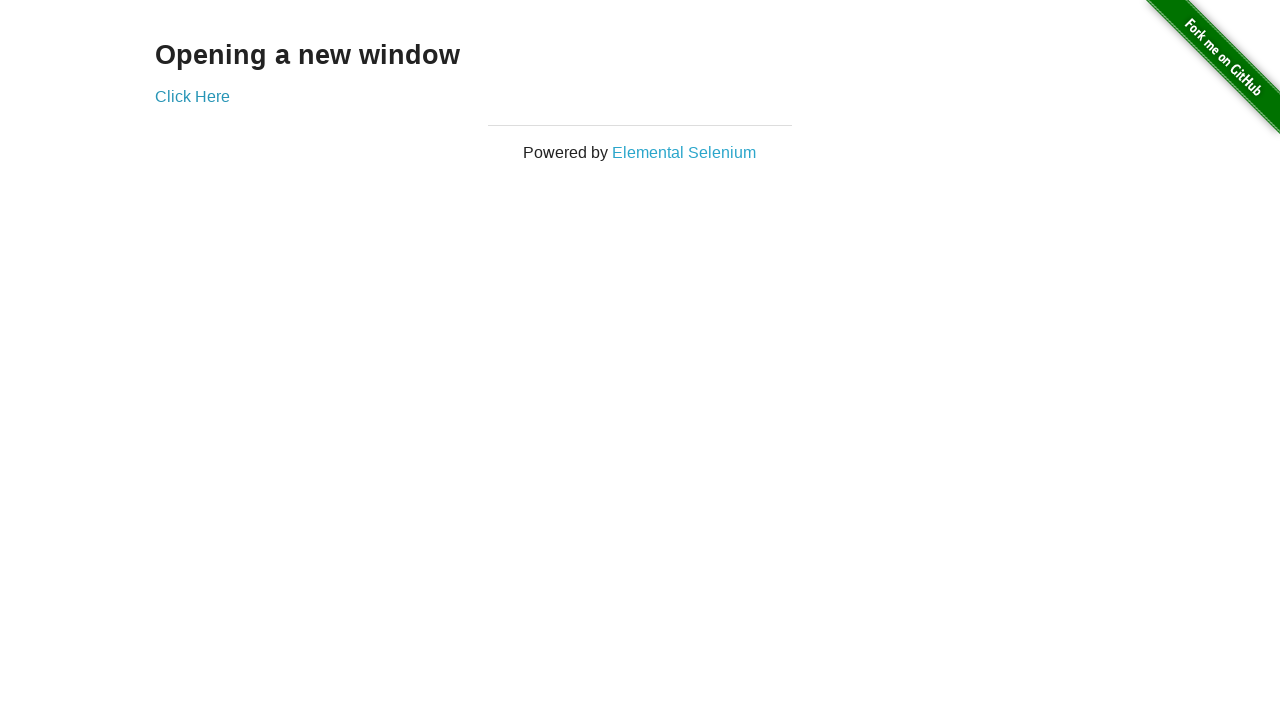

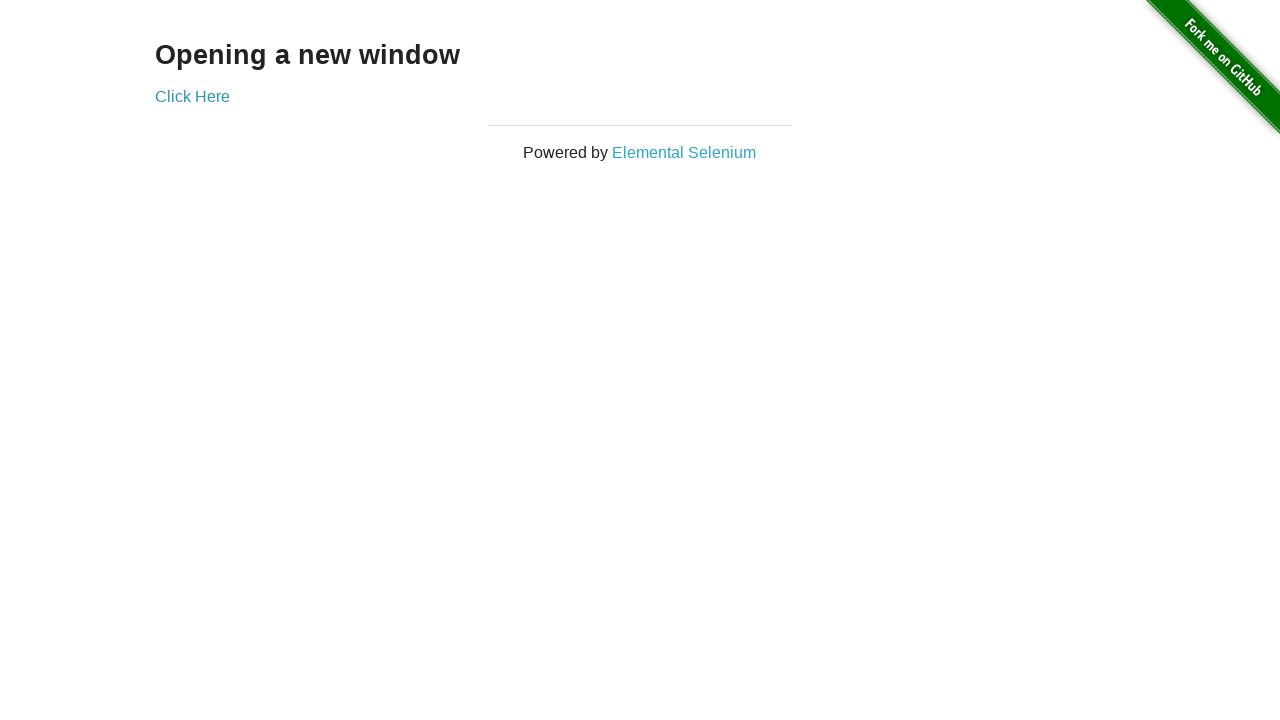